Tests checkbox functionality by navigating to a sample testing site and clicking a checkbox element with class 'Automation'

Starting URL: https://artoftesting.com/samplesiteforselenium

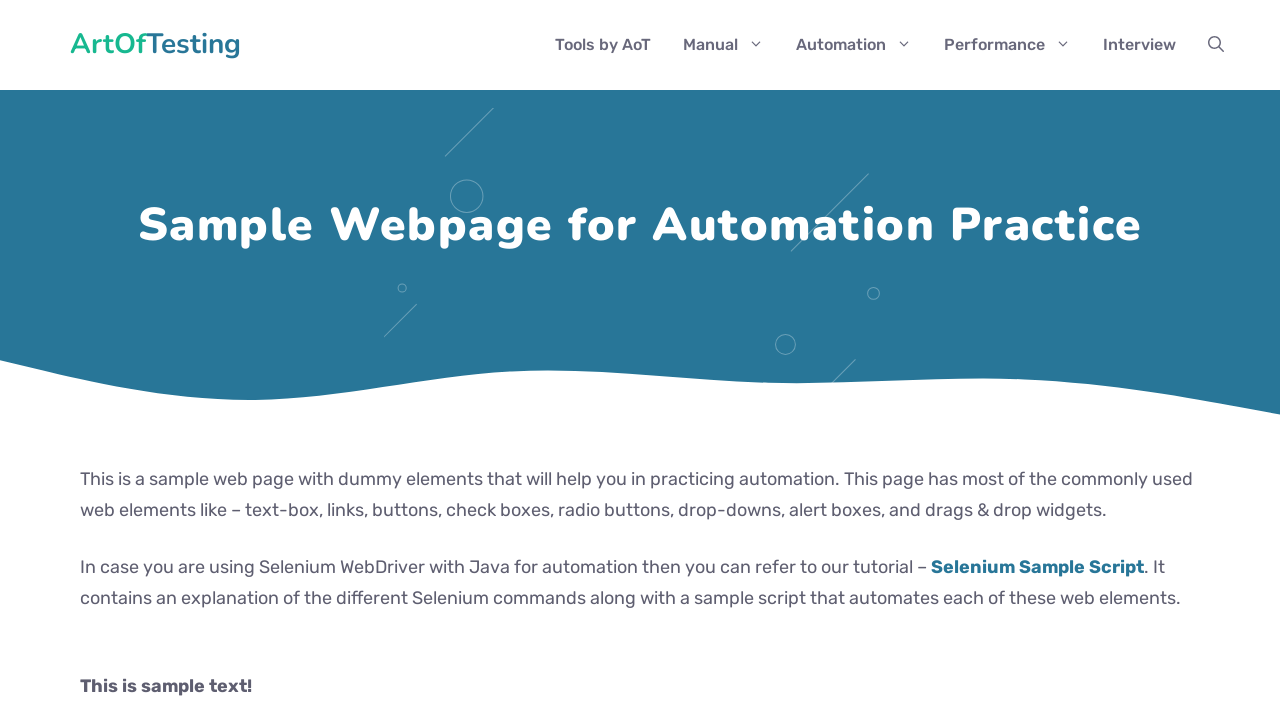

Navigated to sample testing site
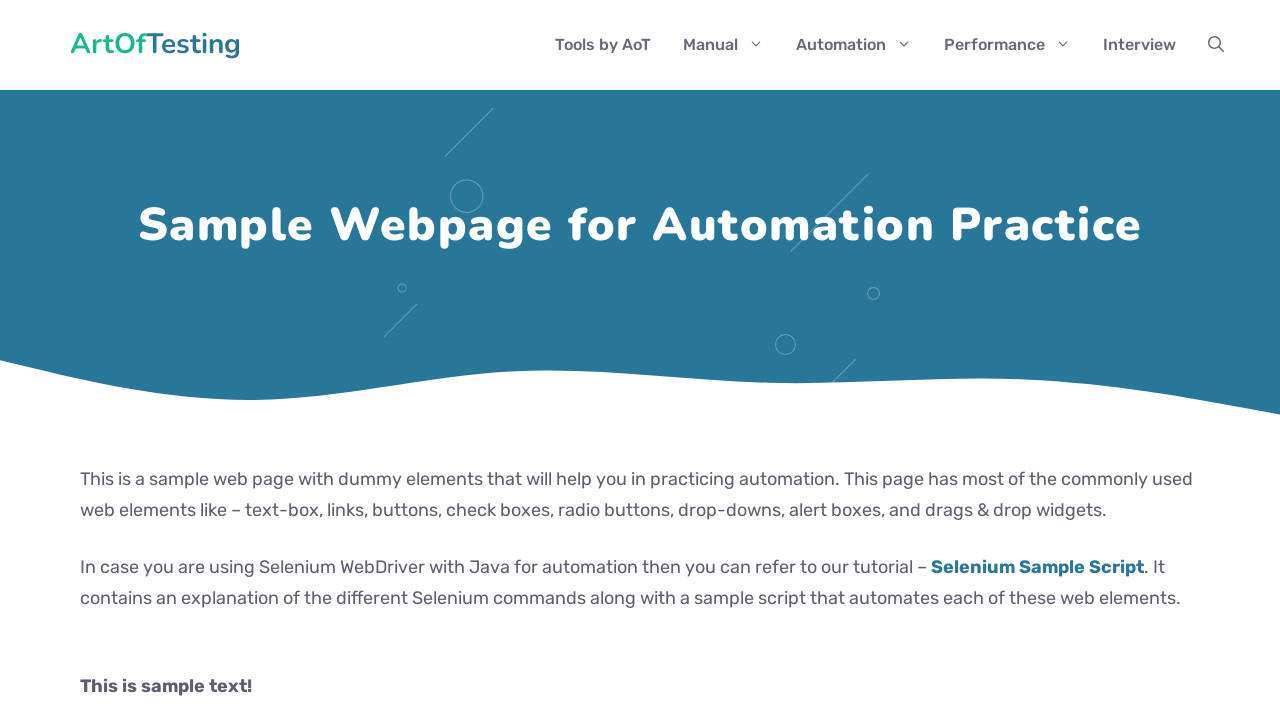

Clicked checkbox element with class 'Automation' at (86, 360) on input[type='checkbox'].Automation
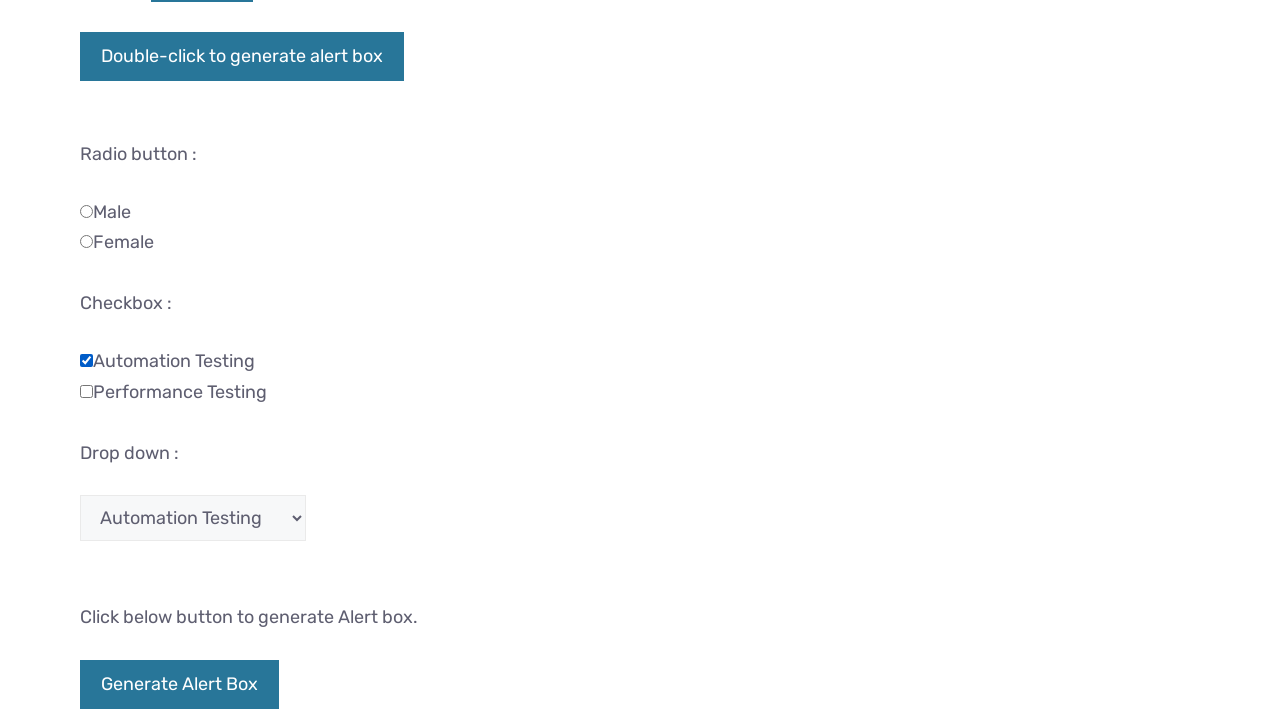

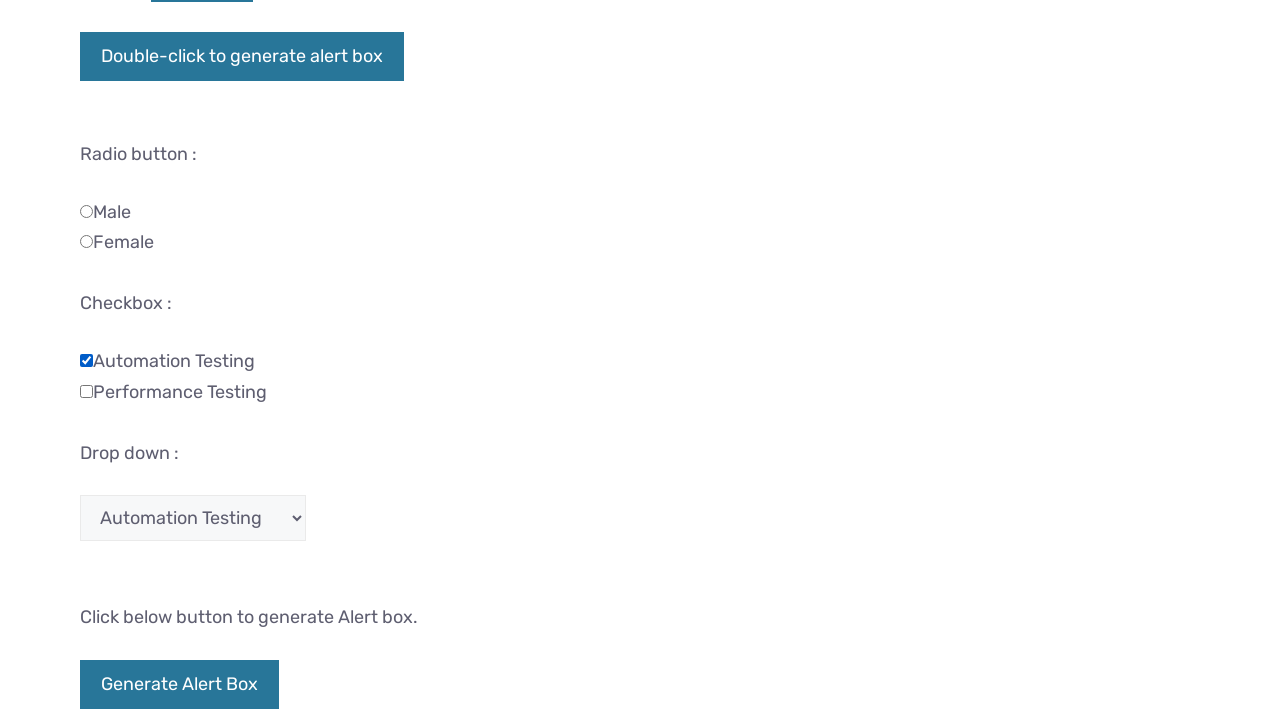